Tests the delete element functionality by navigating to the Add/Remove Elements page, adding an element, then deleting it

Starting URL: https://the-internet.herokuapp.com/

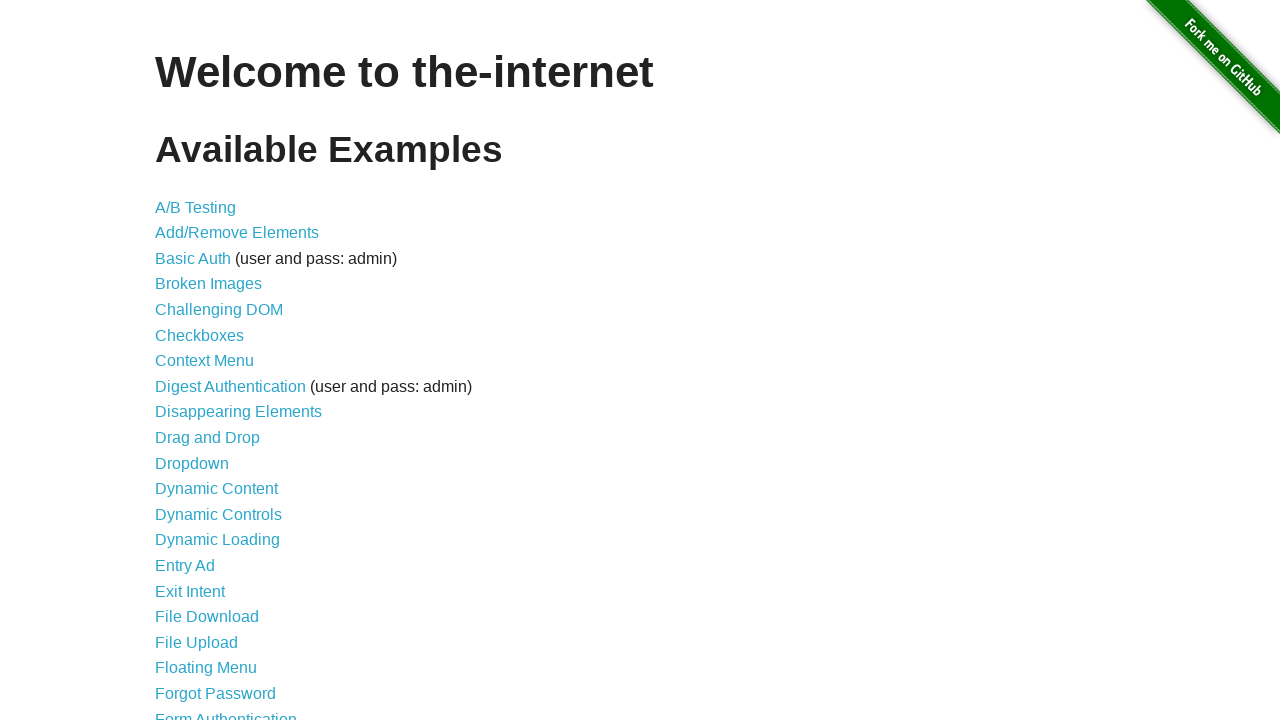

Clicked link to Add/Remove Elements page at (237, 233) on xpath=//*[@id='content']/ul/li[2]/a
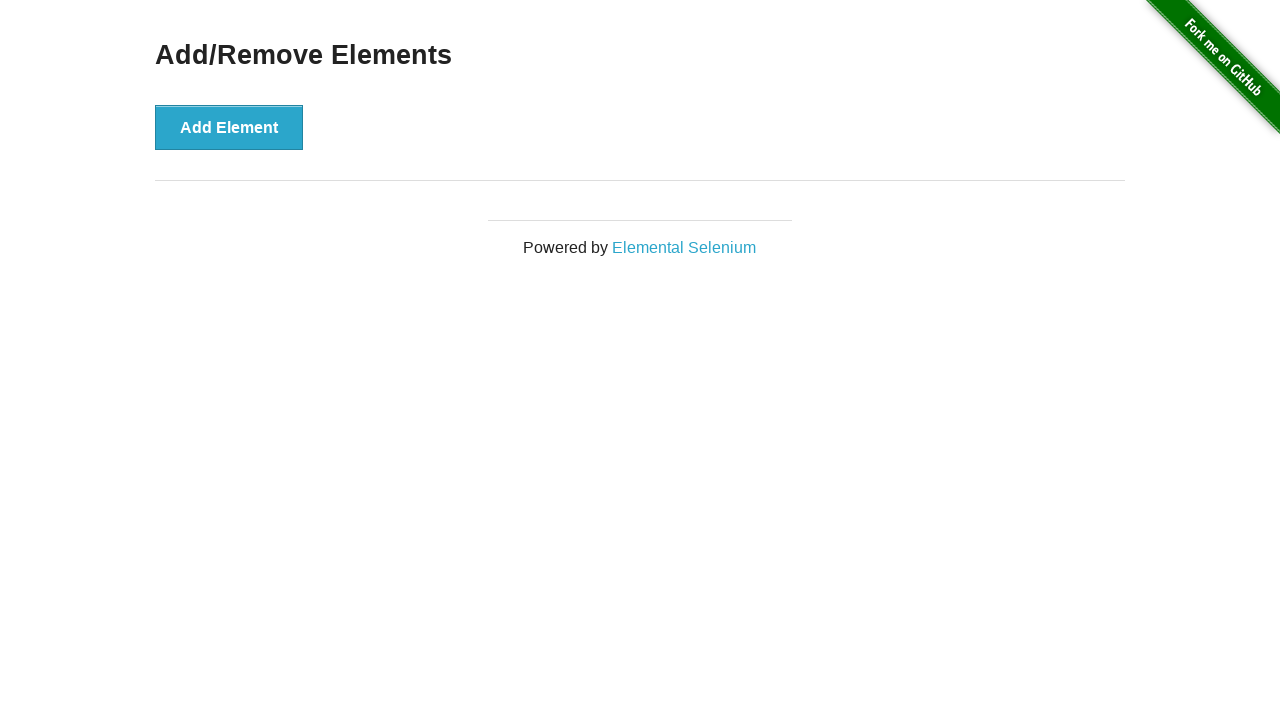

Clicked Add Element button to create new element at (229, 127) on xpath=//*[@id='content']/div/button
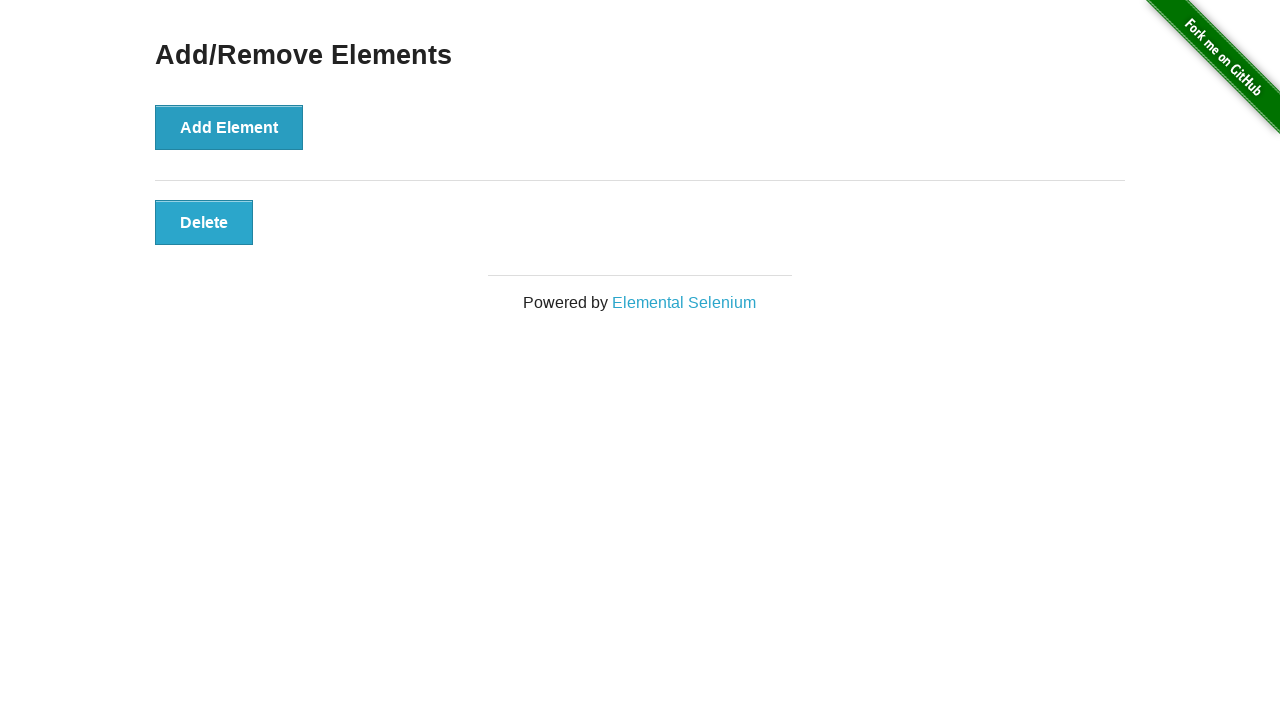

Clicked Delete button on the newly created element at (204, 222) on xpath=//*[@id='elements']/button
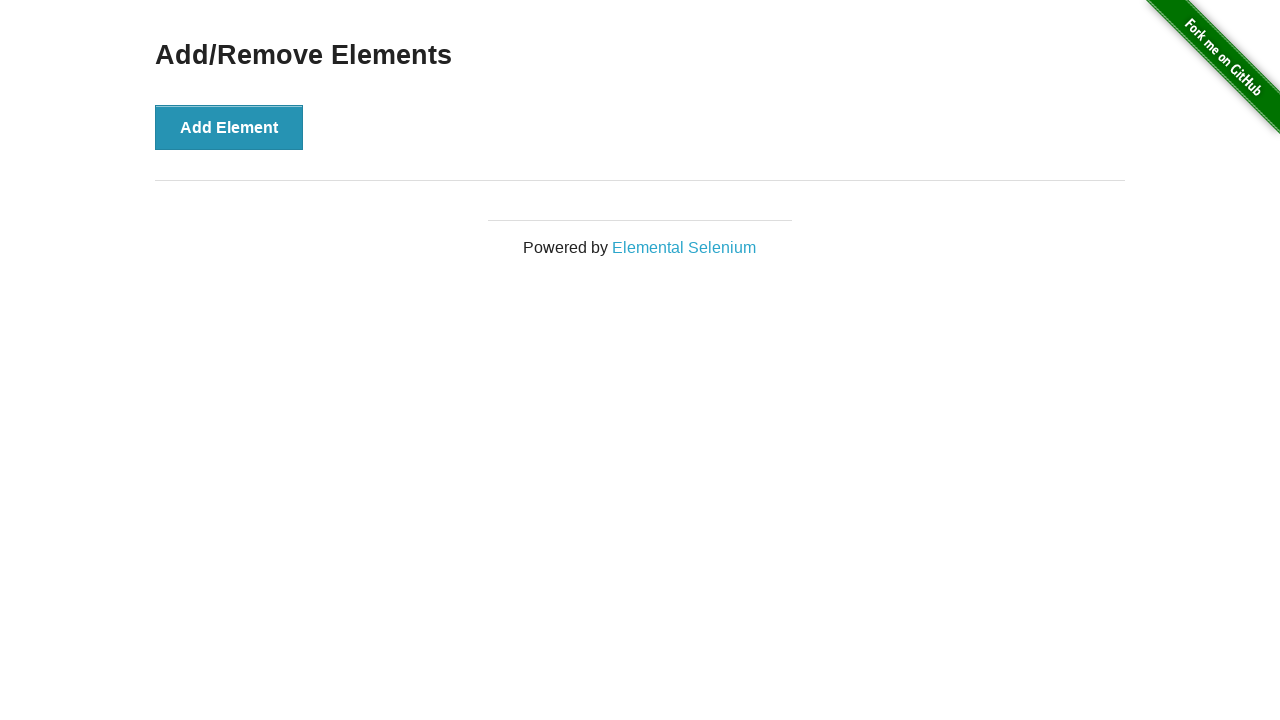

Verified element is no longer present
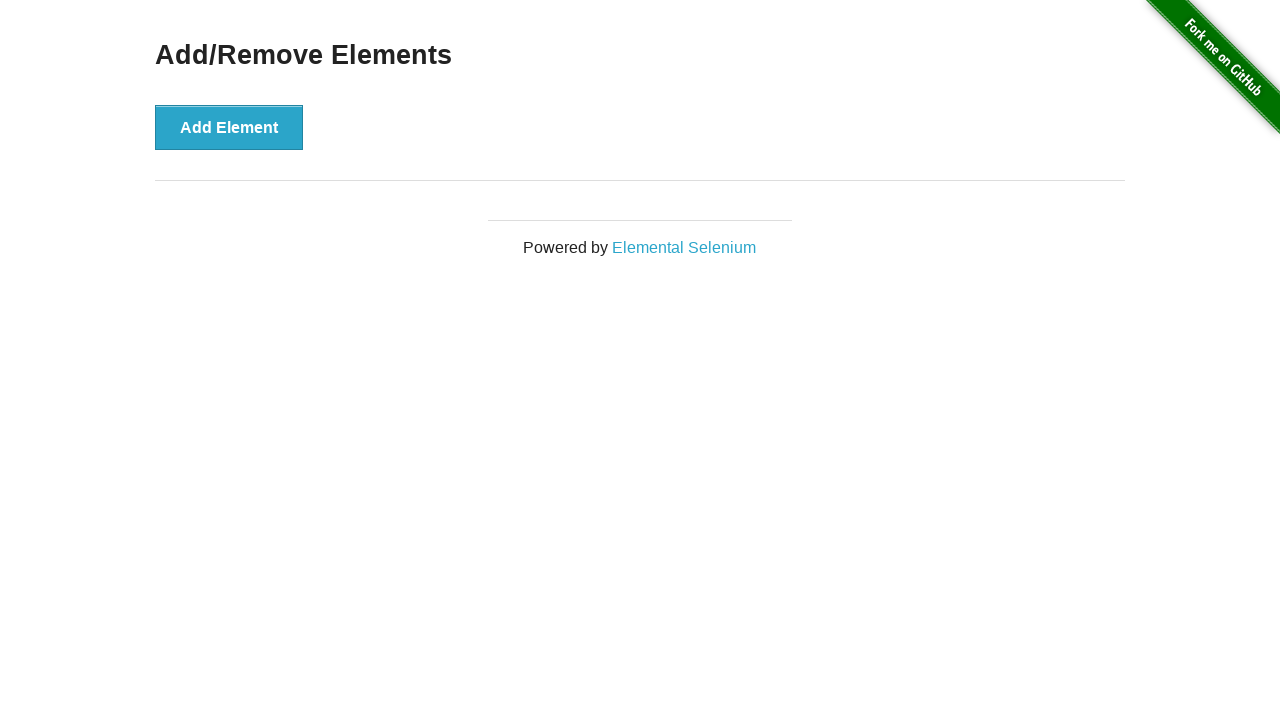

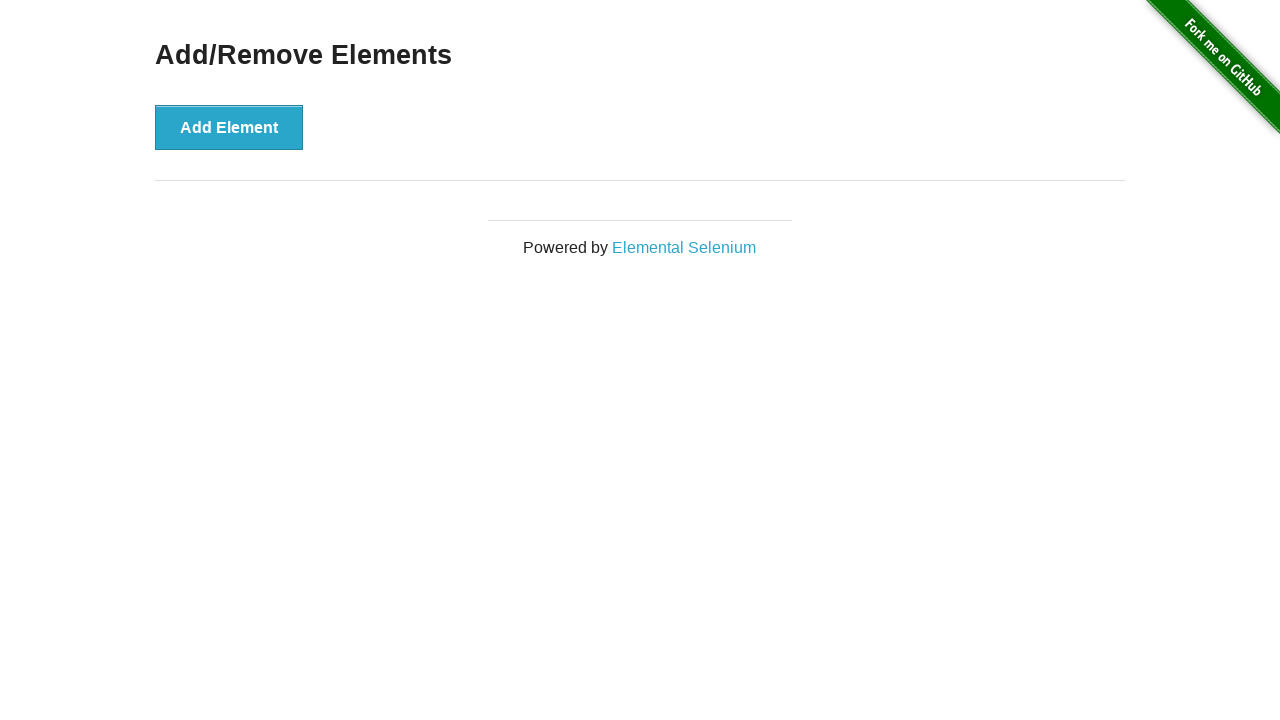